Tests browser window dimension manipulation by maximizing the window and then resizing it to specific dimensions (200x300), and retrieves the current URL.

Starting URL: https://www.youtube.com/

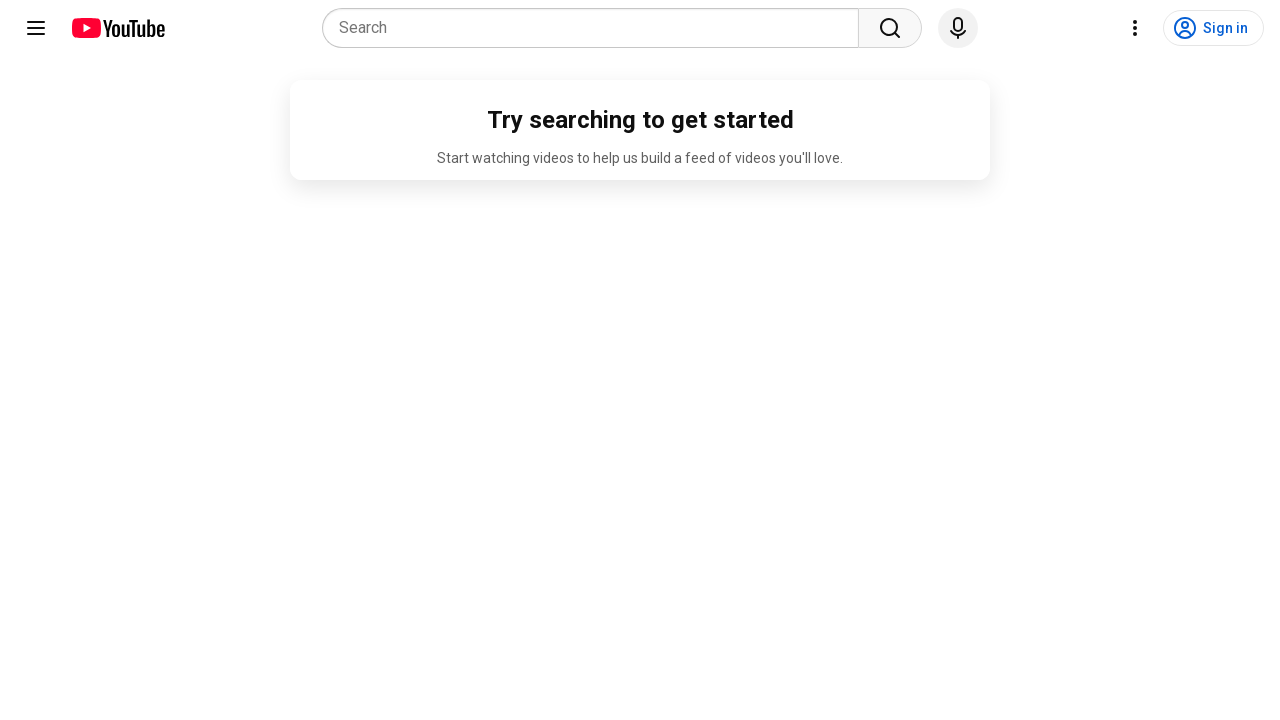

Navigated to YouTube homepage
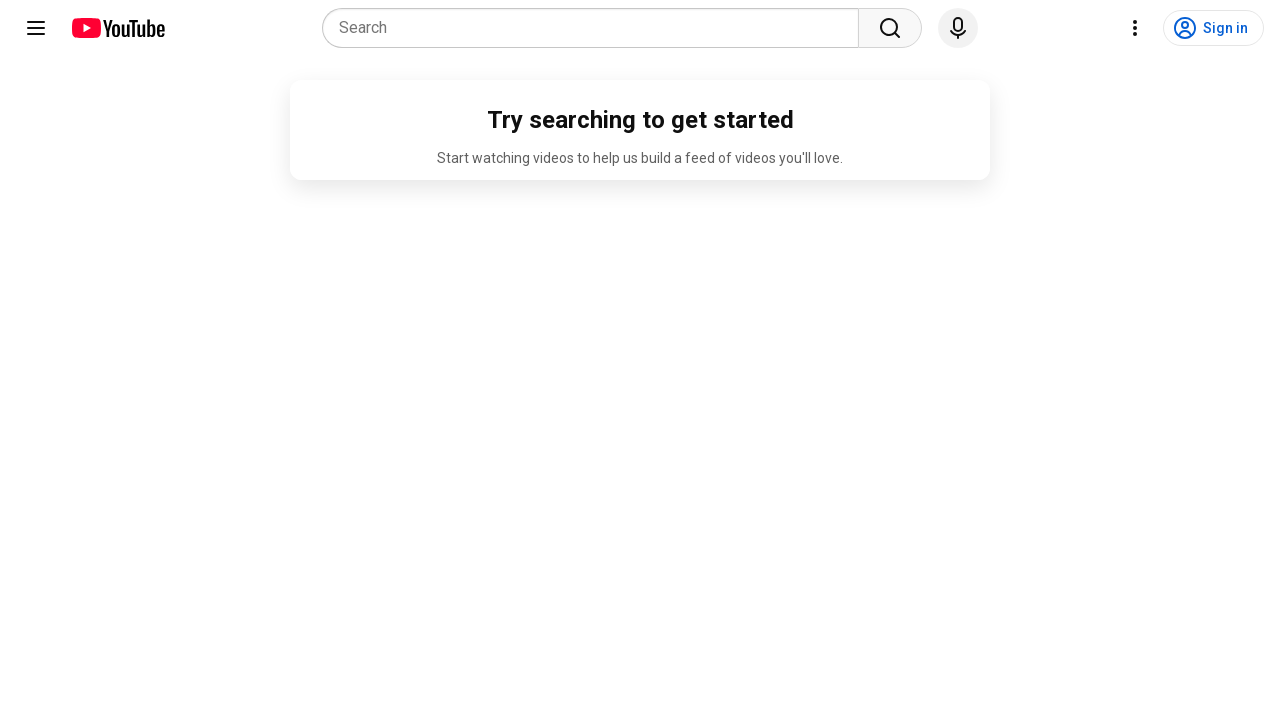

Maximized browser window to 1920x1080
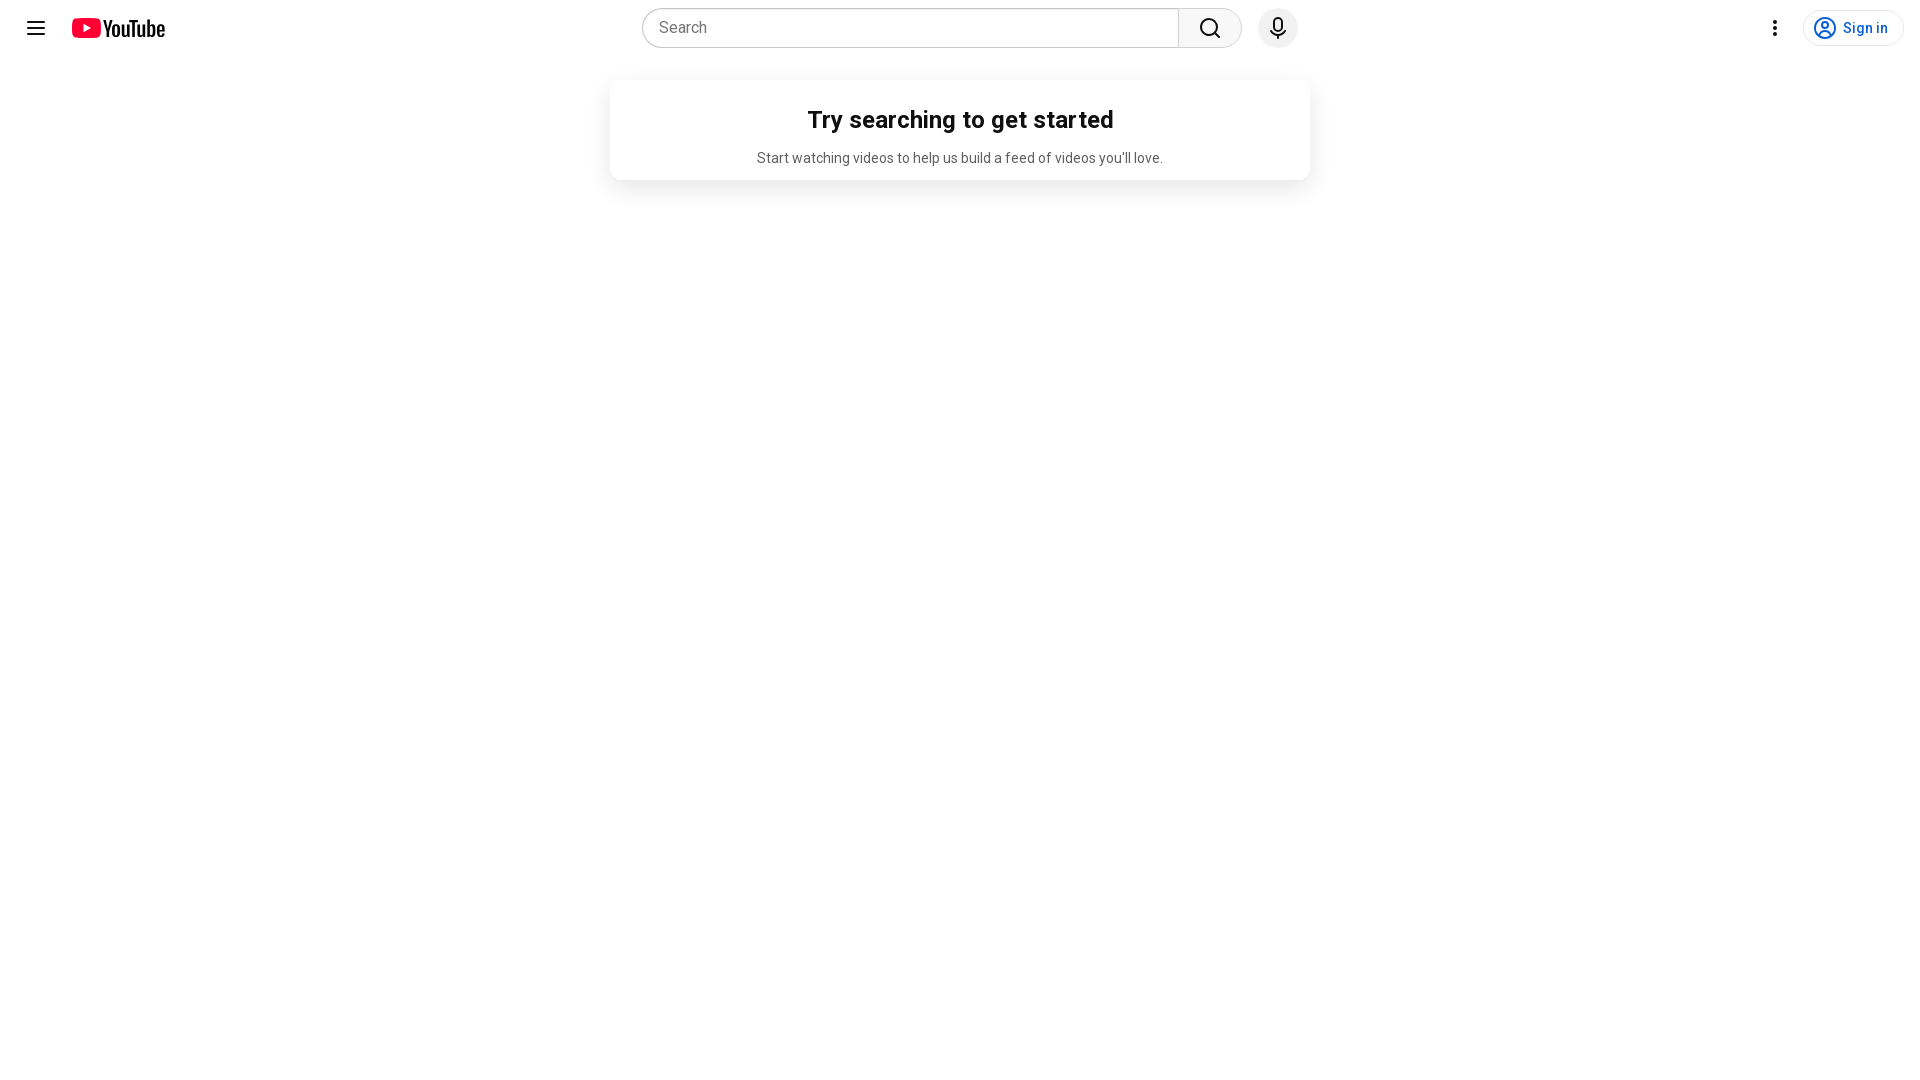

Resized browser window to 200x300
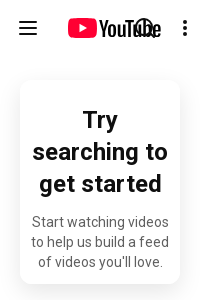

Retrieved current URL: https://www.youtube.com/
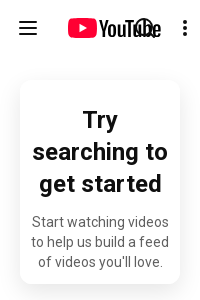

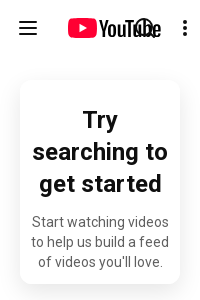